Tests various UI components on a practice page including input fields, dropdowns, radio buttons, checkboxes, mouse hover, window/tab handling, and alerts.

Starting URL: https://rahulshettyacademy.com/AutomationPractice/

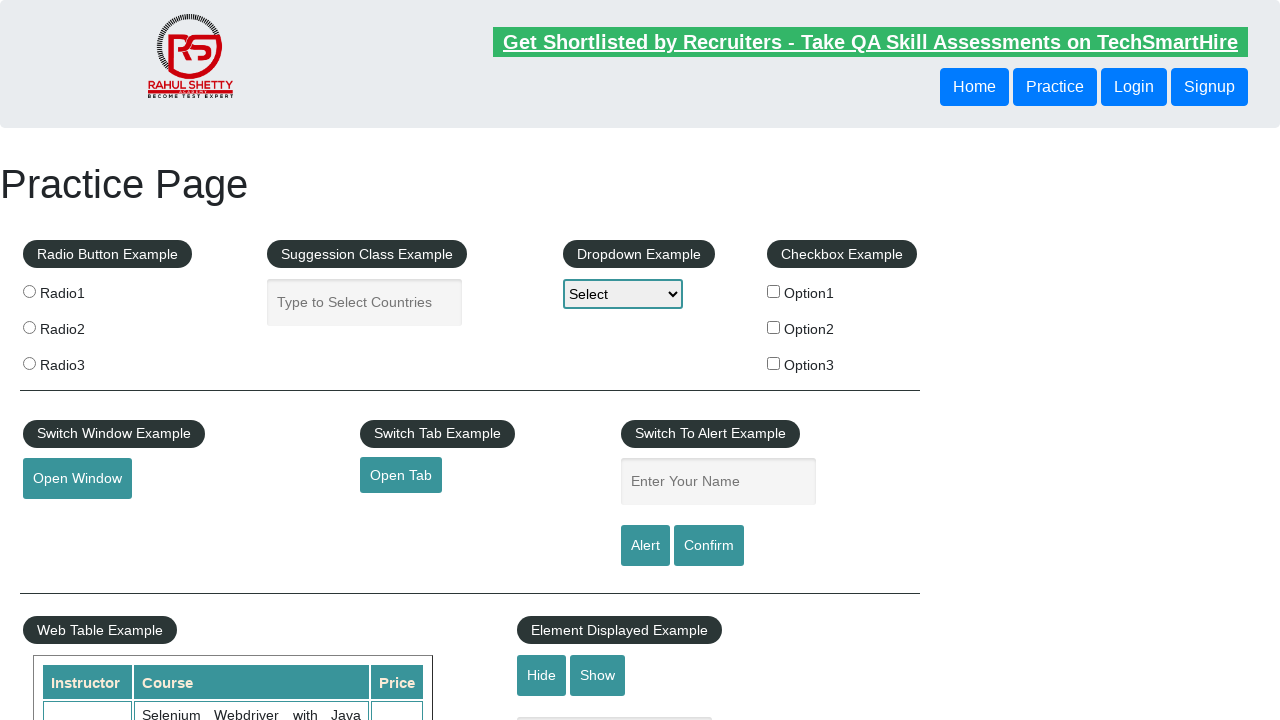

Filled autocomplete field with 'Hello World!' on #autocomplete
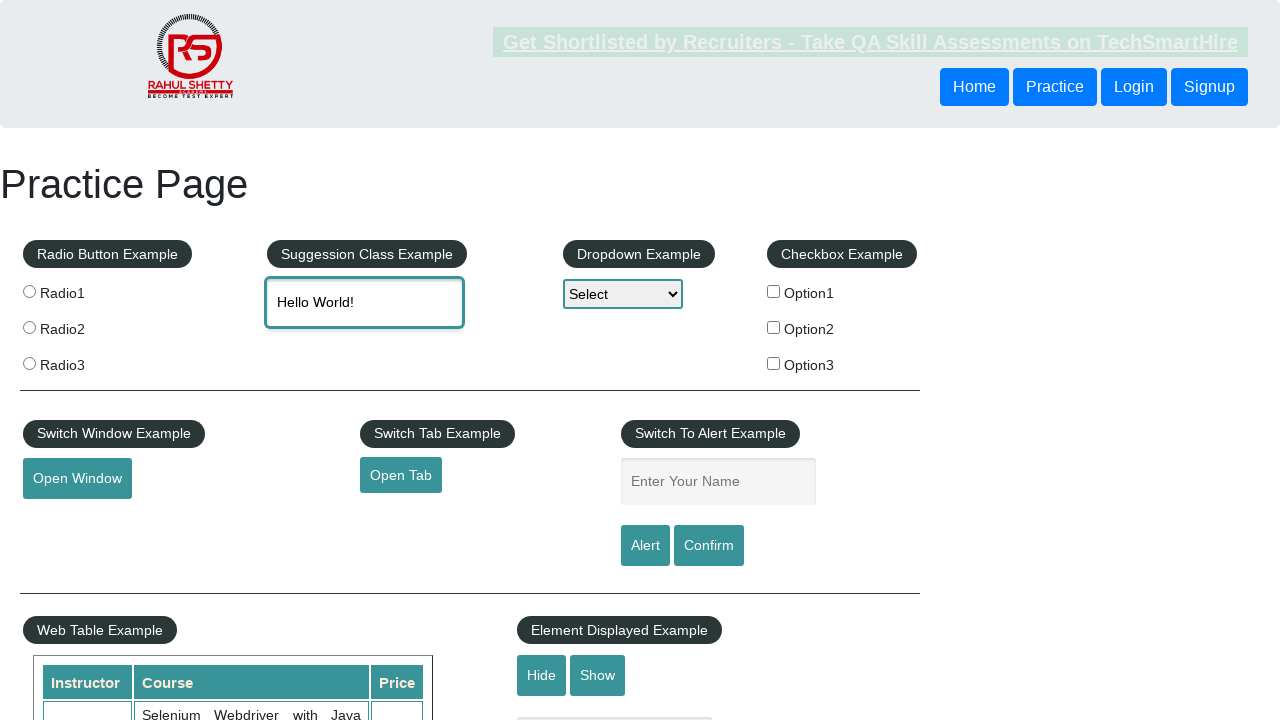

Selected 'option1' from dropdown on #dropdown-class-example
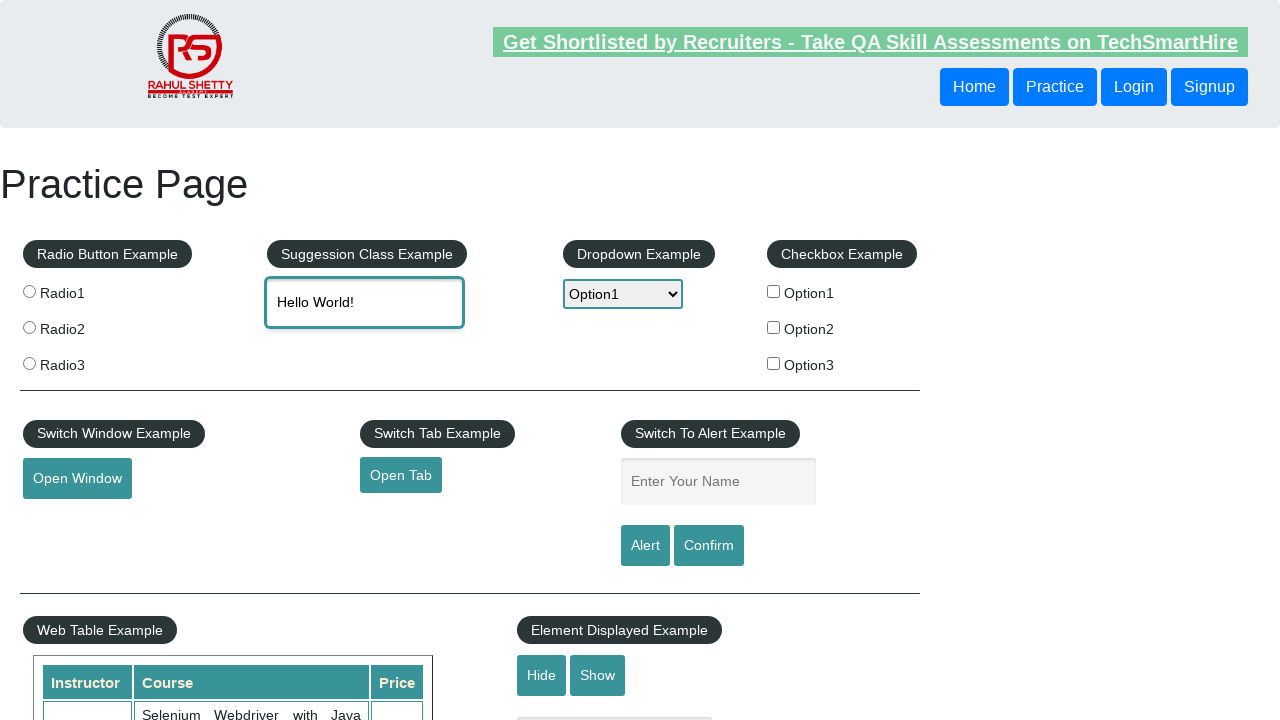

Clicked radio button 'radio1' at (29, 291) on input[name='radioButton'][value='radio1']
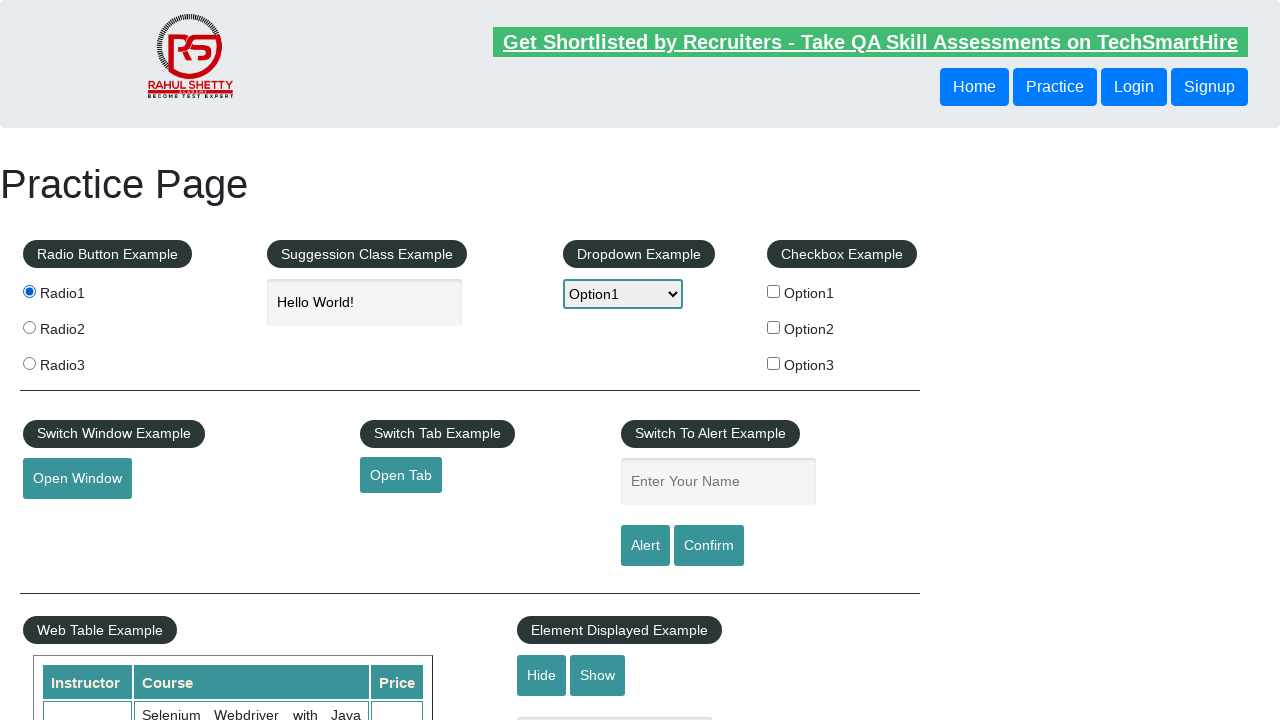

Clicked checkbox 'option1' at (774, 291) on input[name='checkBoxOption1'][value='option1']
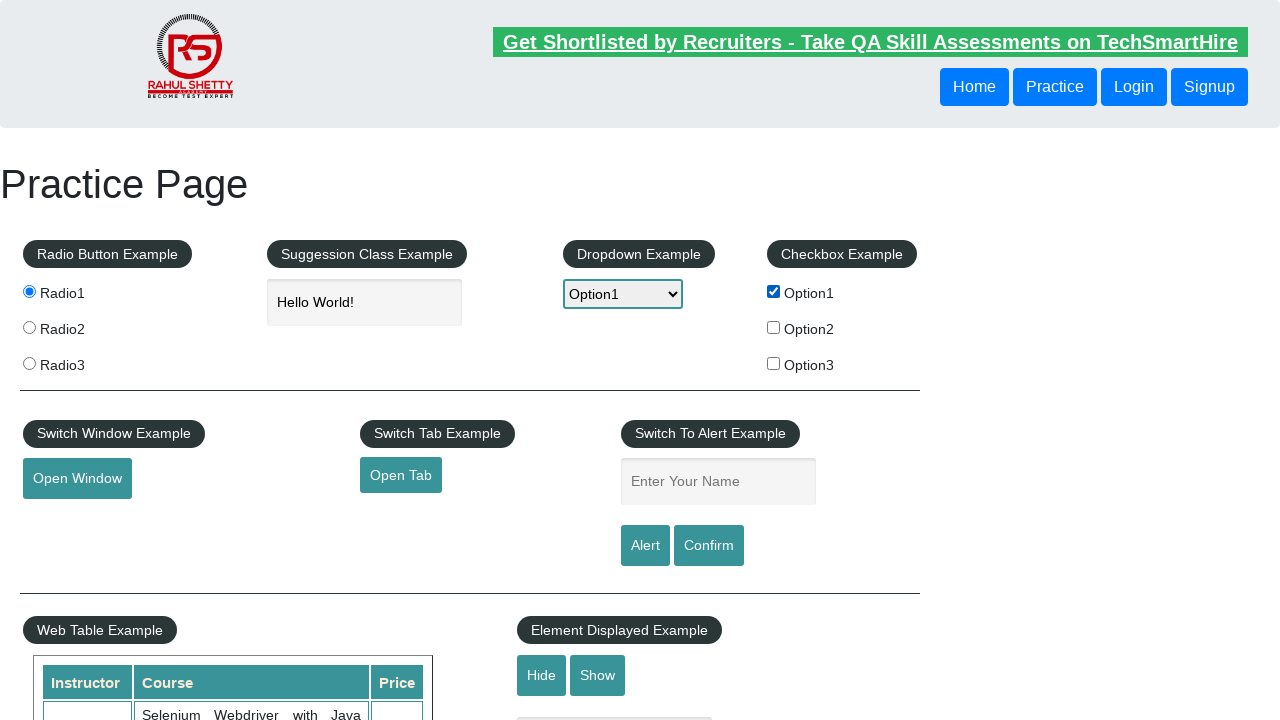

Hovered over mousehover element at (83, 361) on #mousehover
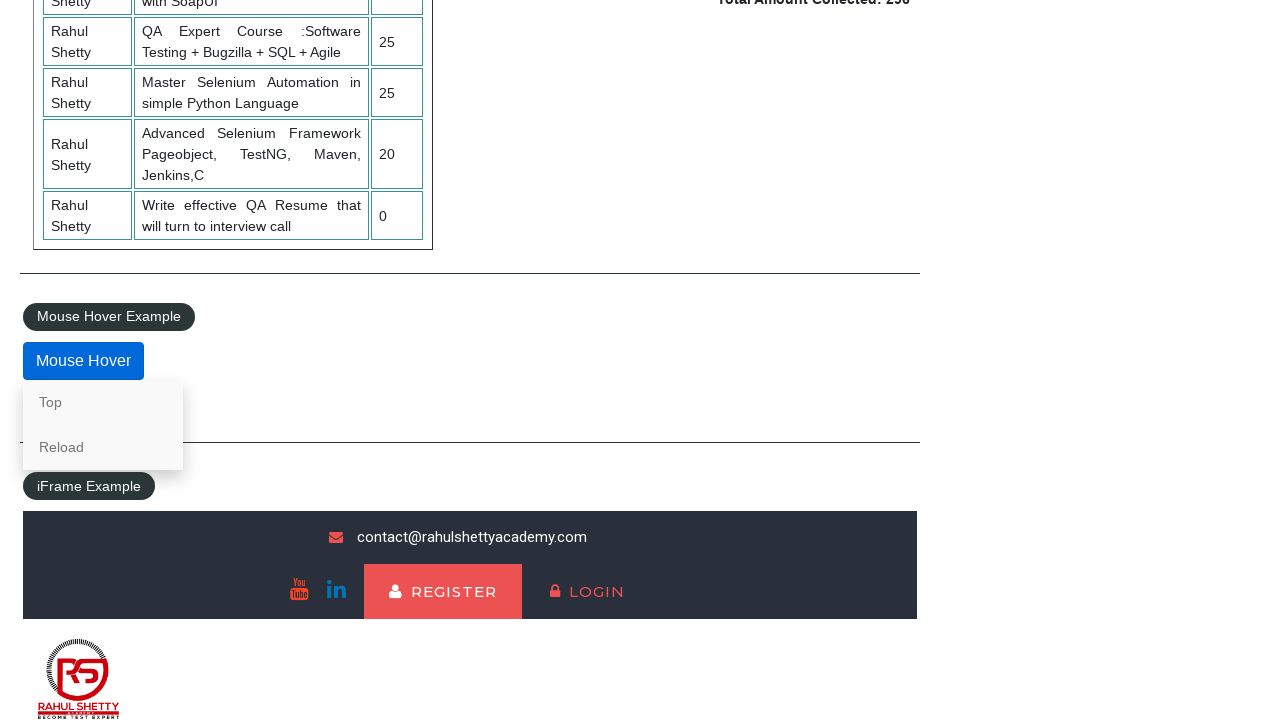

Clicked link to scroll to top at (103, 402) on a[href='#top']
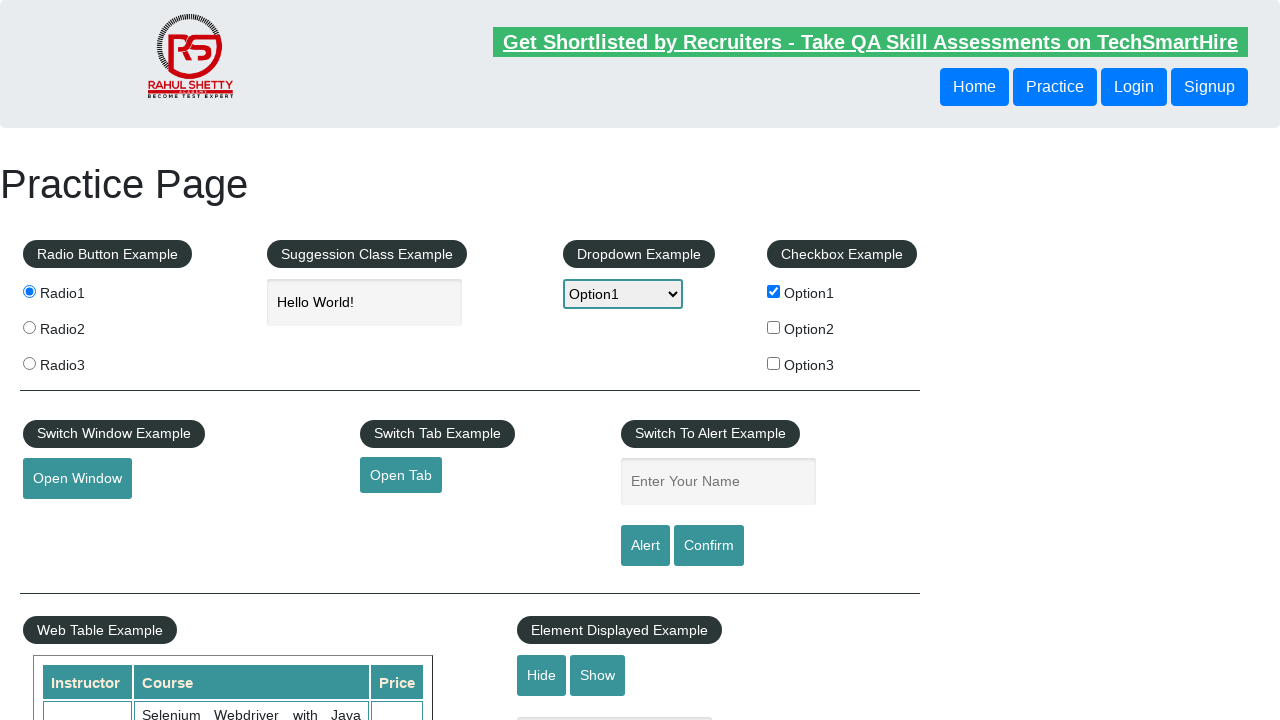

Clicked button to open new window at (77, 479) on #openwindow
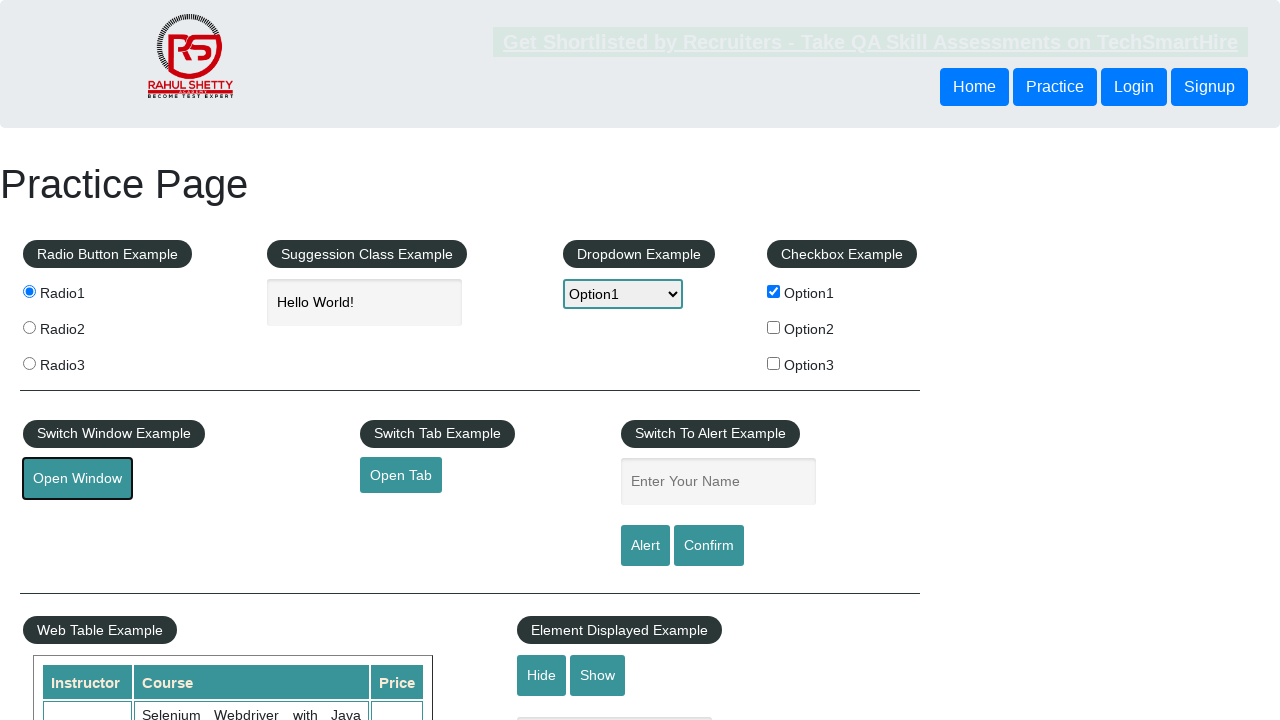

Waited 1000ms for new window to open
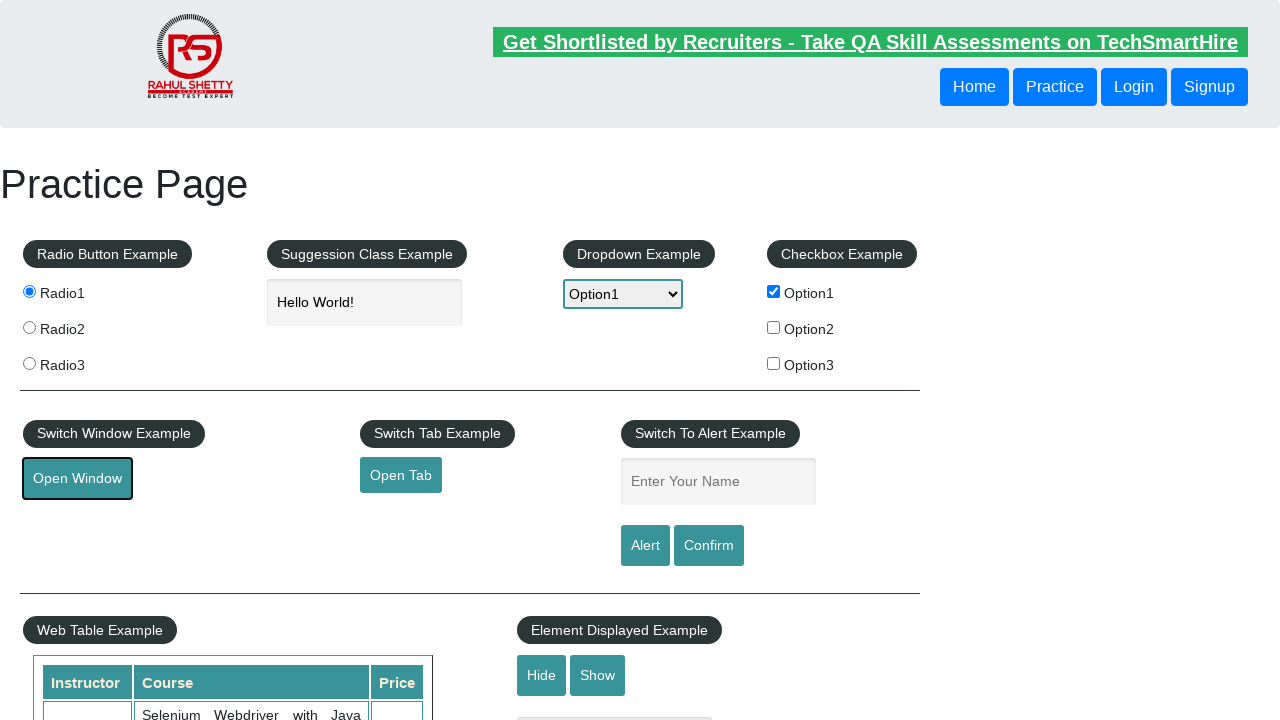

New window detected
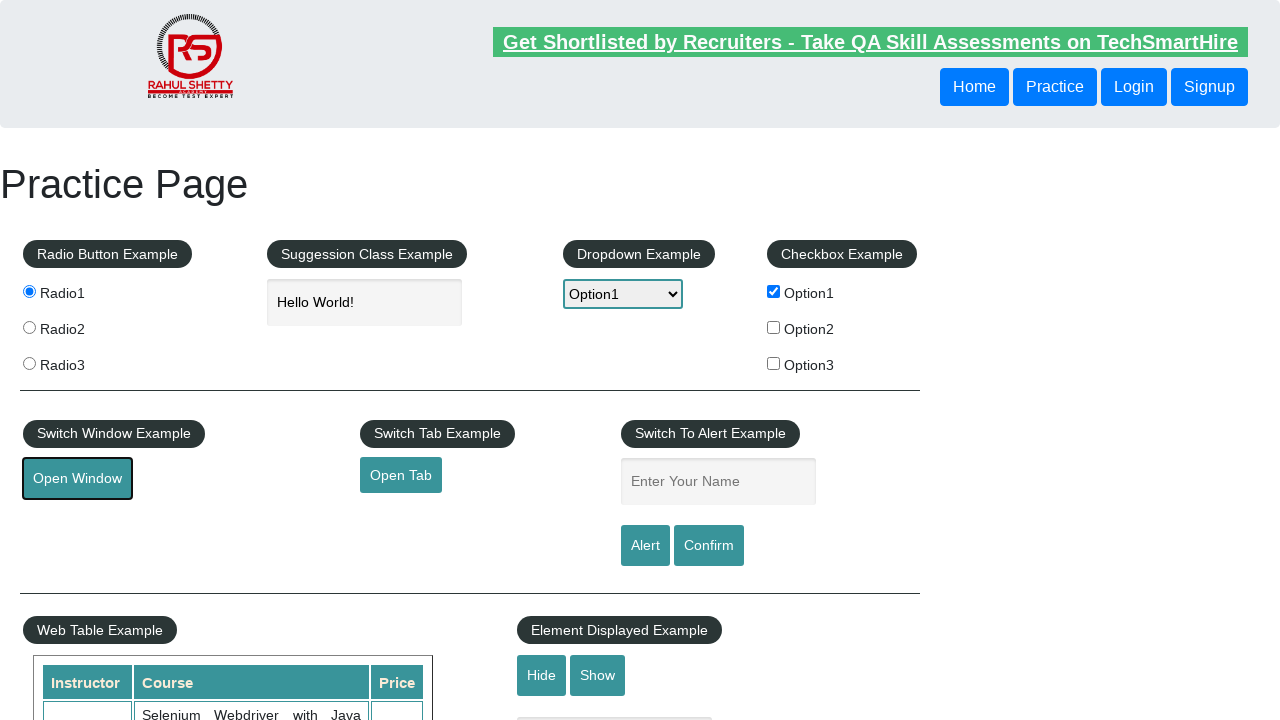

New window title retrieved: QAClick Academy - A Testing Academy to Learn, Earn and Shine
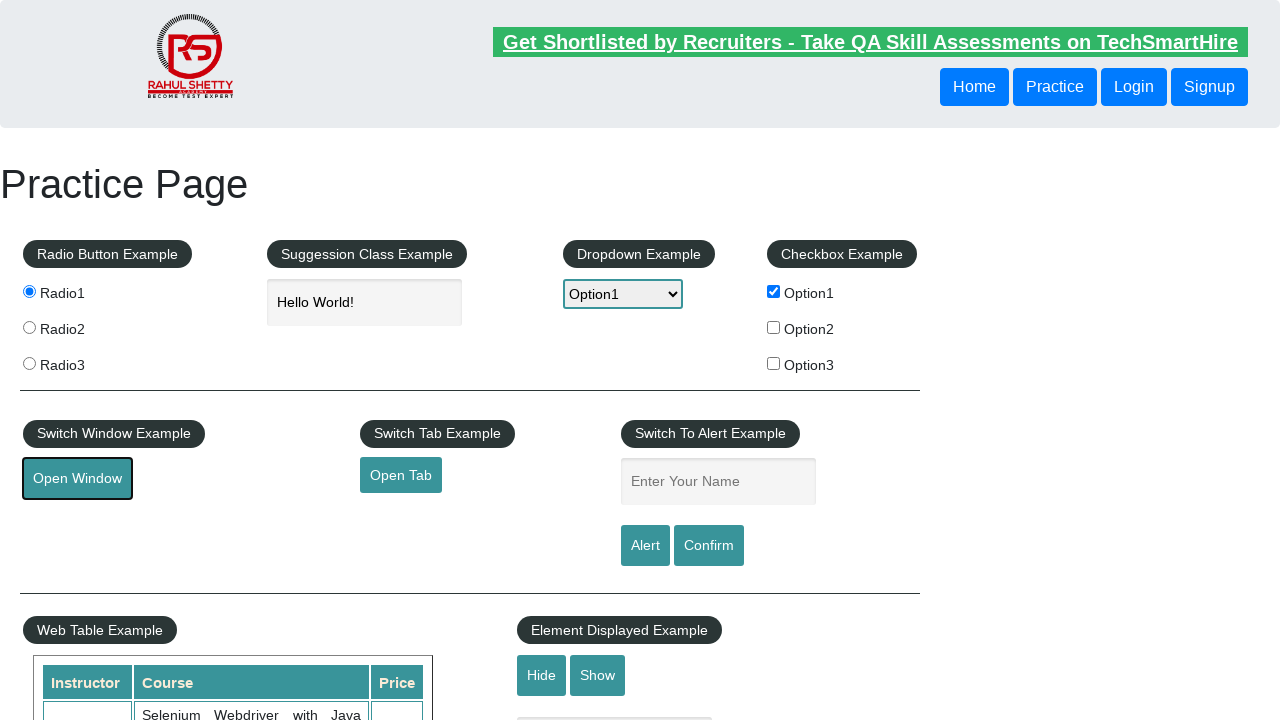

Closed new window
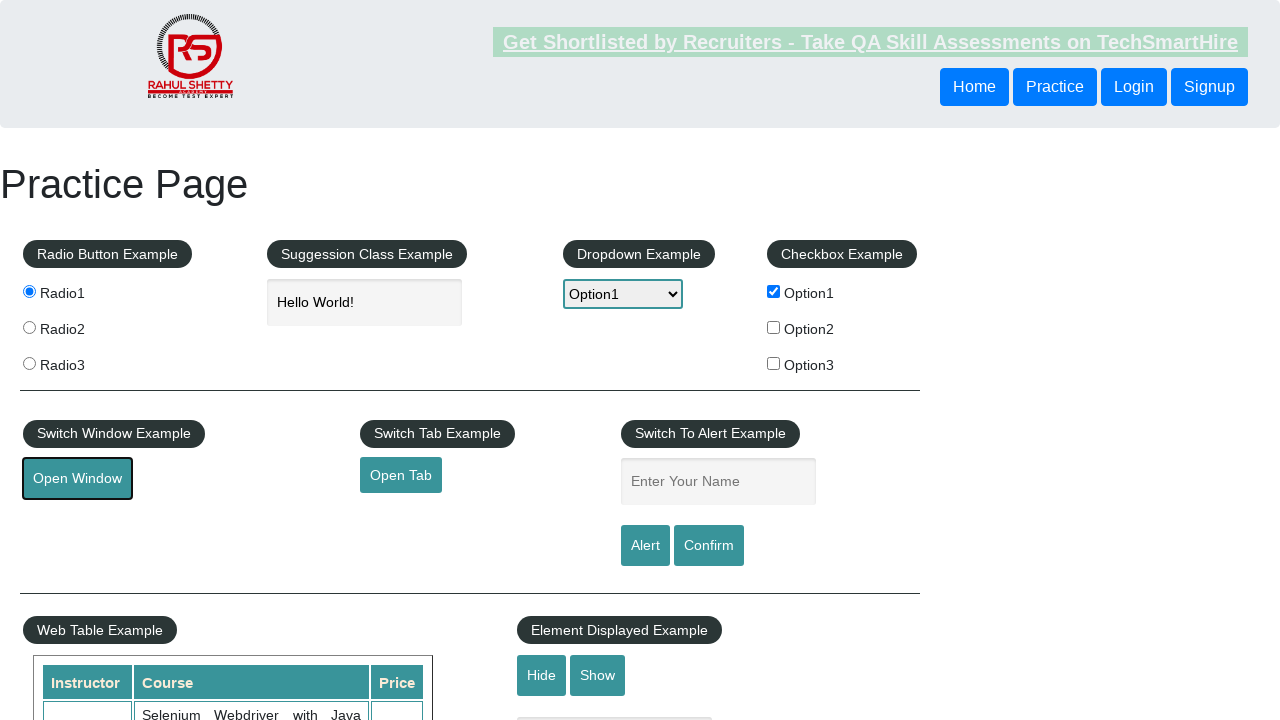

Clicked button to open new tab at (401, 475) on #opentab
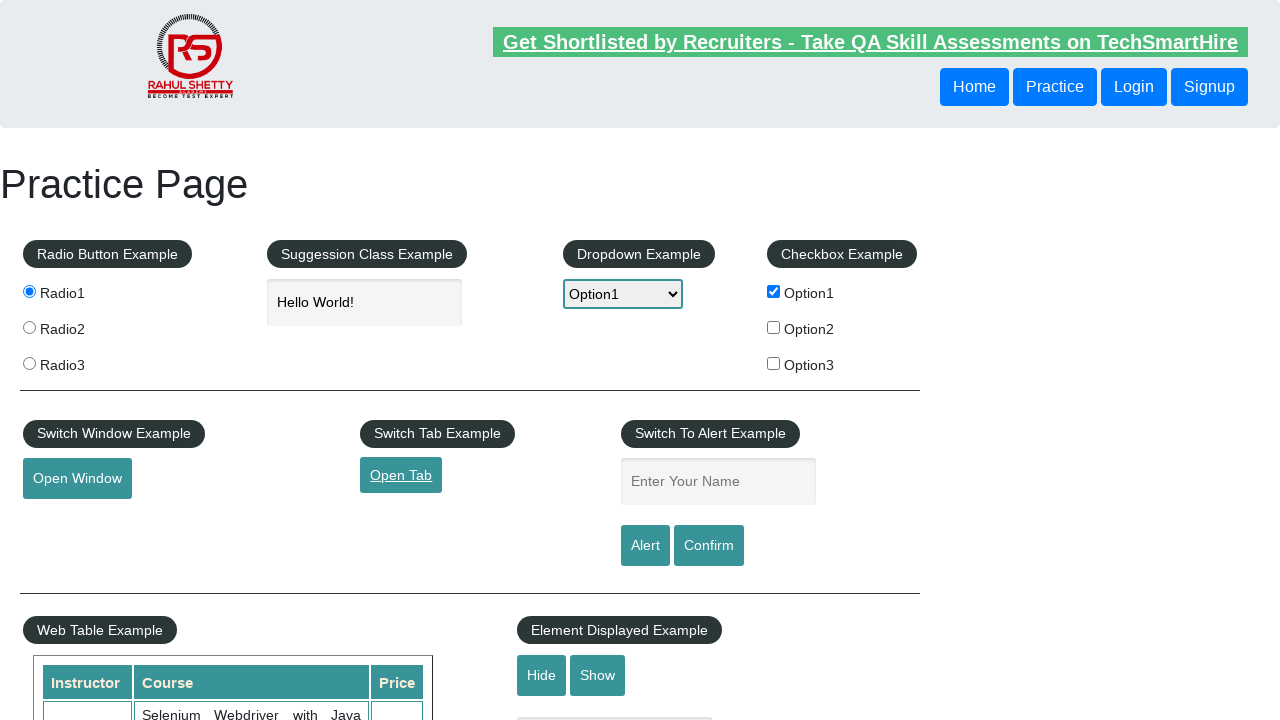

Waited 1000ms for new tab to open
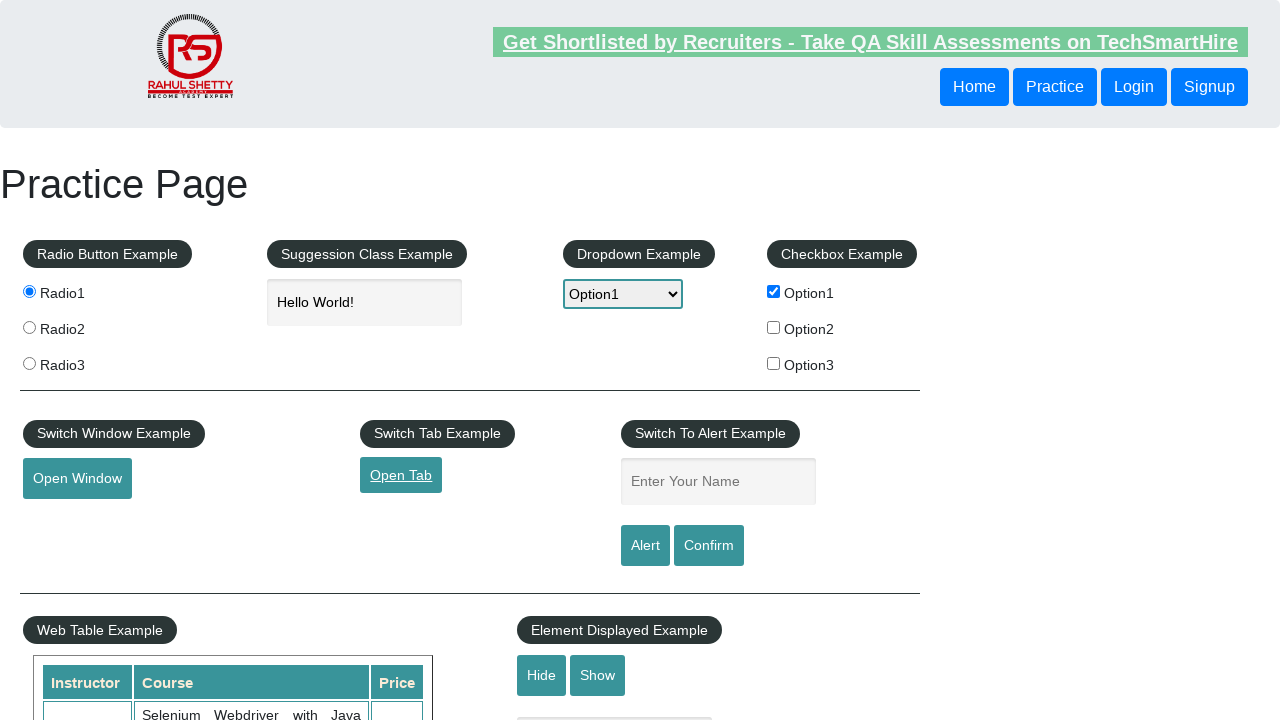

New tab detected
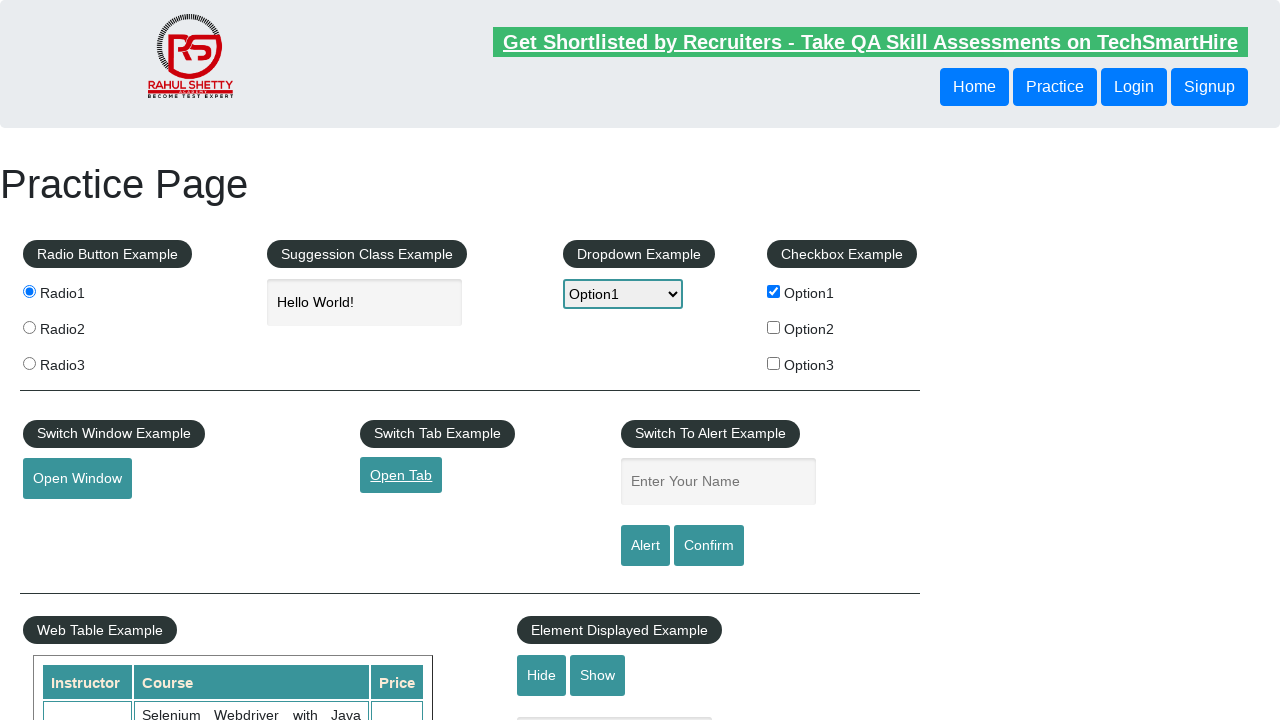

New tab title retrieved: QAClick Academy - A Testing Academy to Learn, Earn and Shine
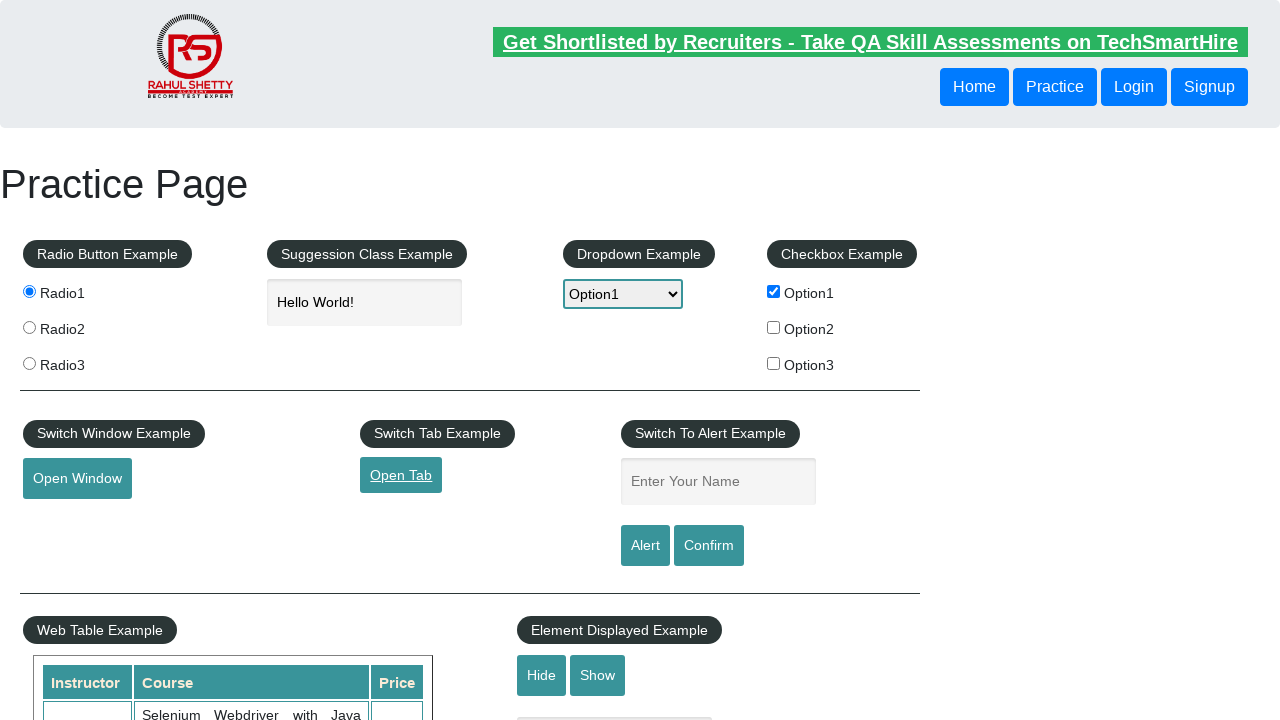

Closed new tab
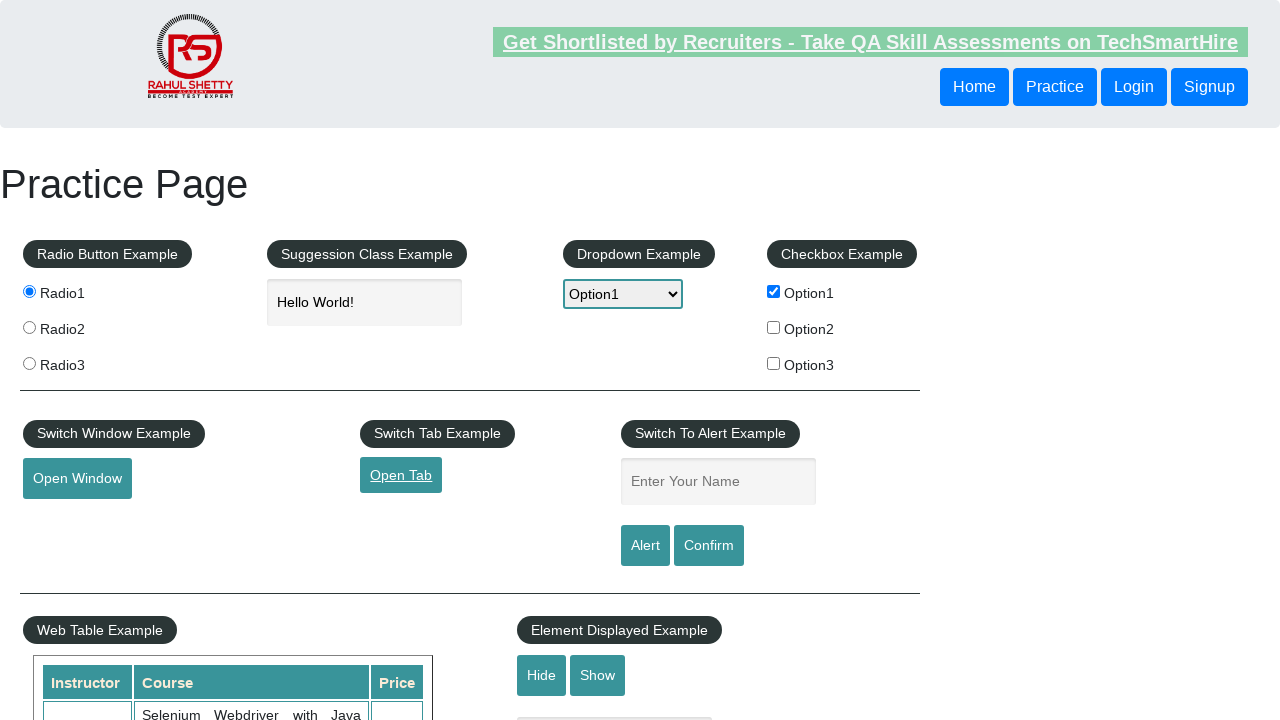

Clicked alert button at (645, 546) on #alertbtn
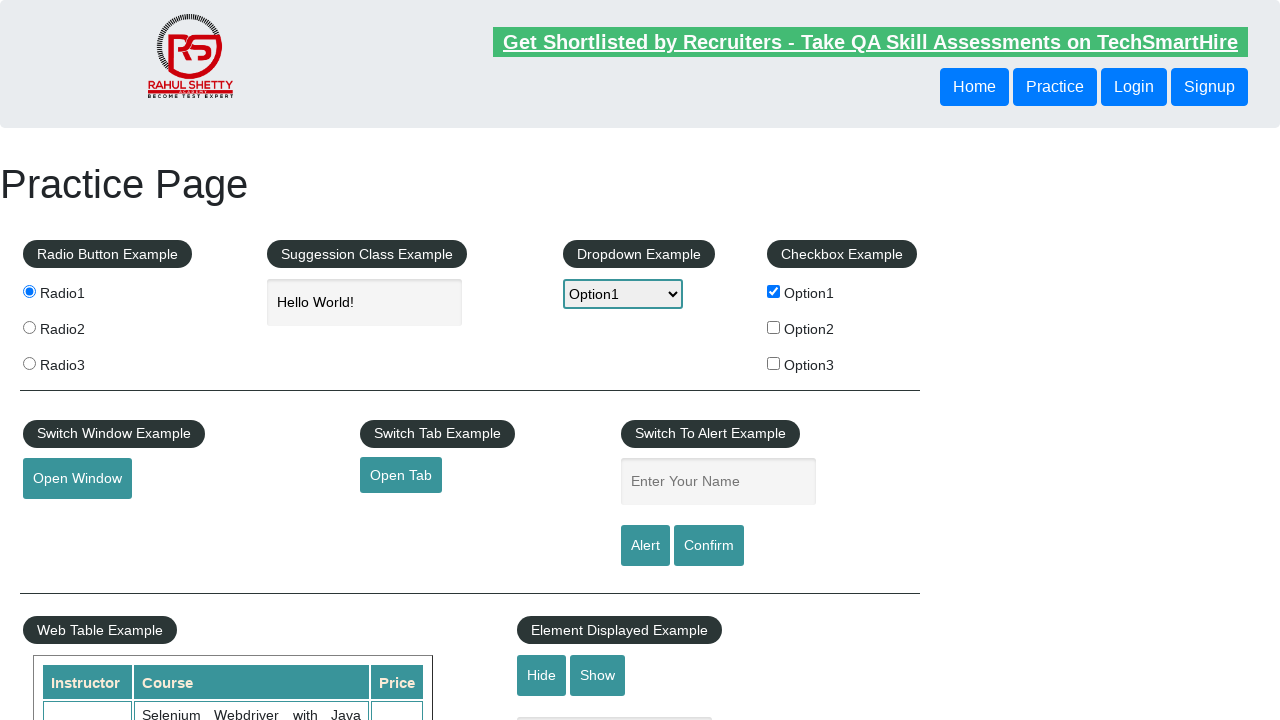

Set up dialog handler to accept alerts
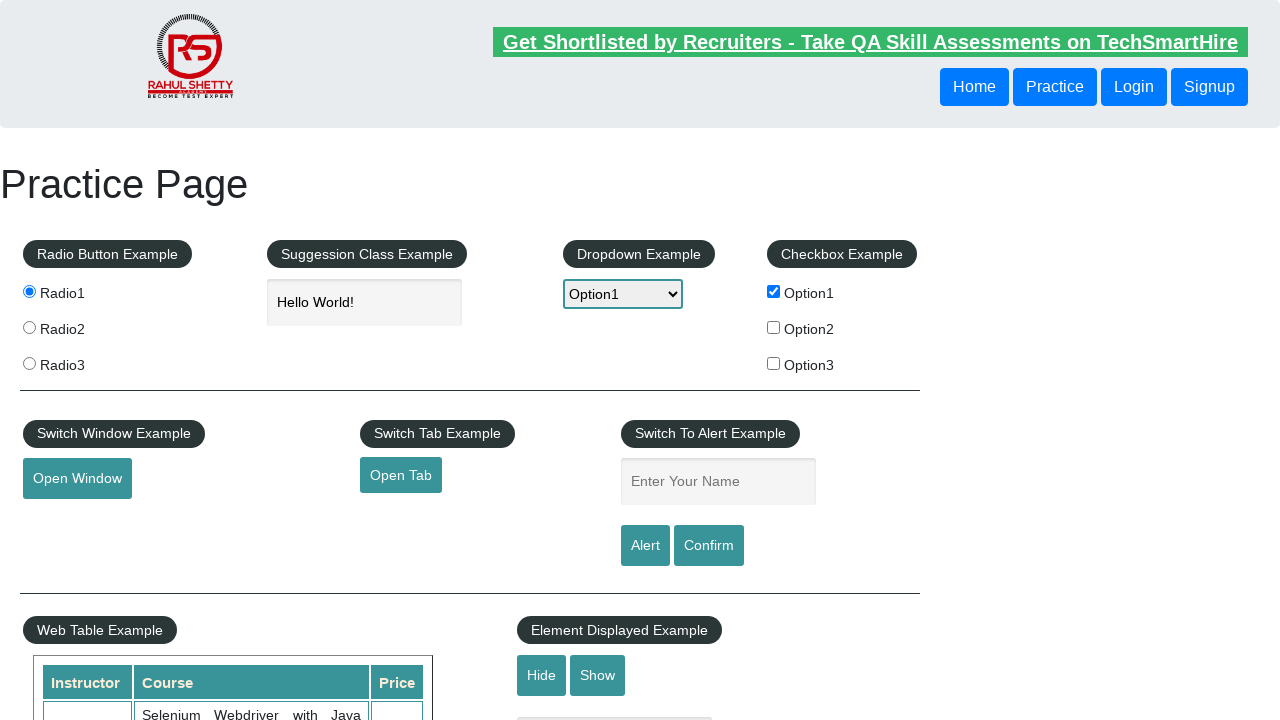

Waited 500ms for alert to be handled
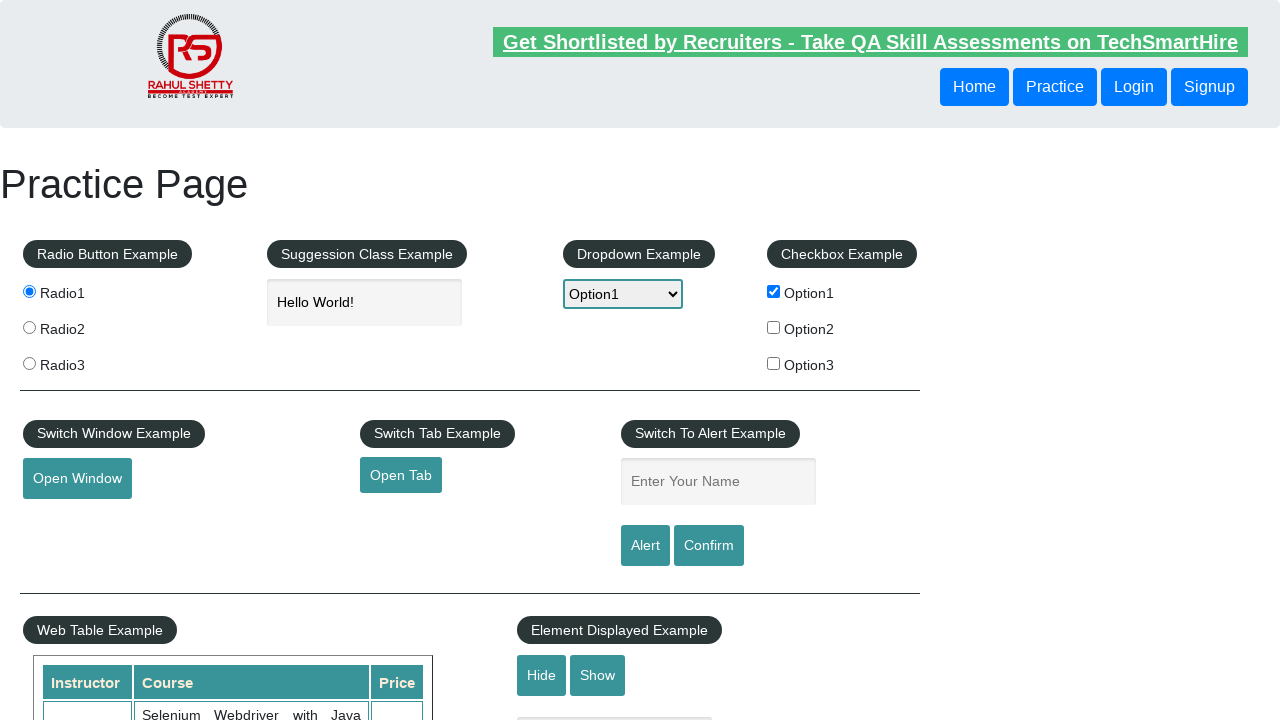

Clicked confirm button at (709, 546) on #confirmbtn
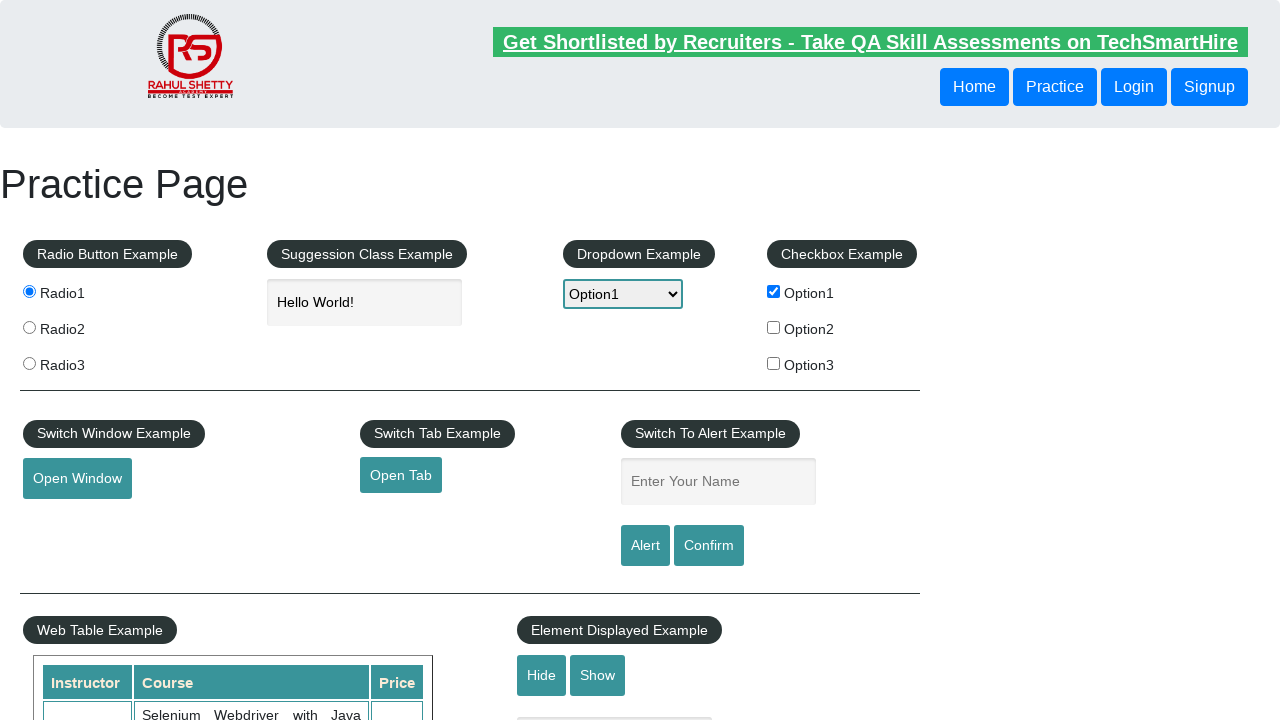

Waited 500ms for confirm dialog to be handled
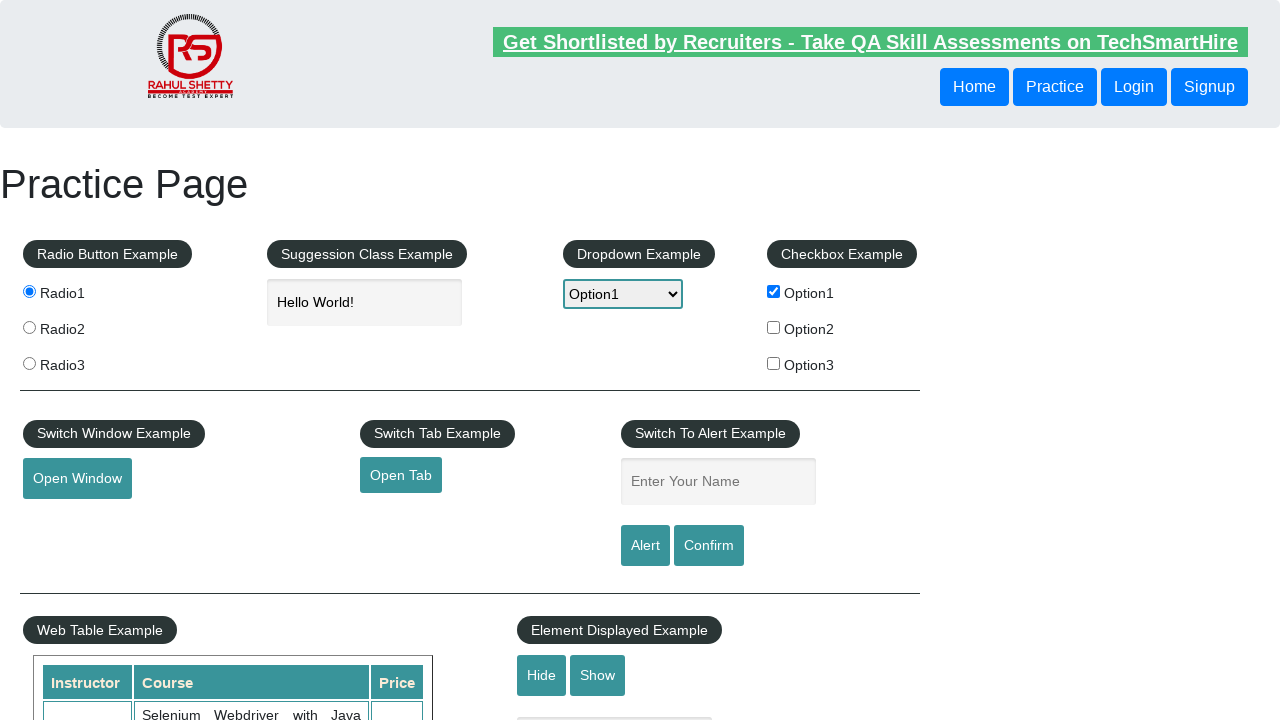

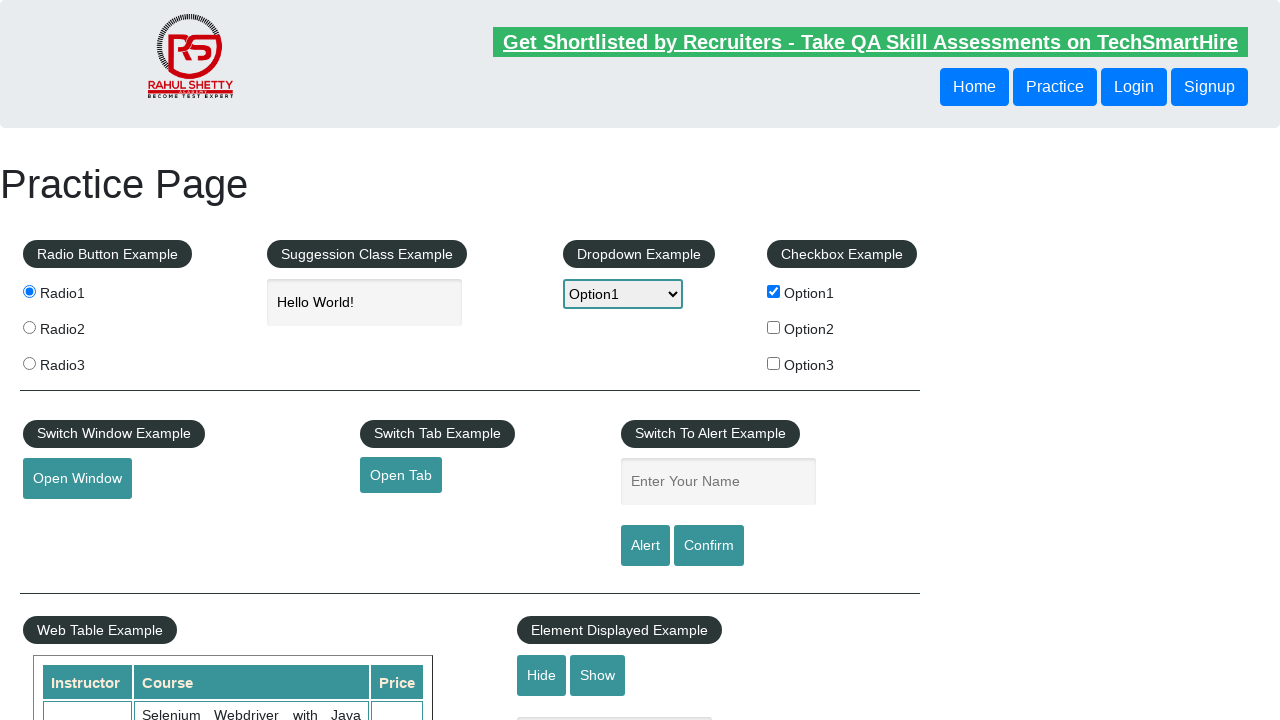